Tests the text box form by filling in user information fields and submitting the form

Starting URL: https://demoqa.com/text-box

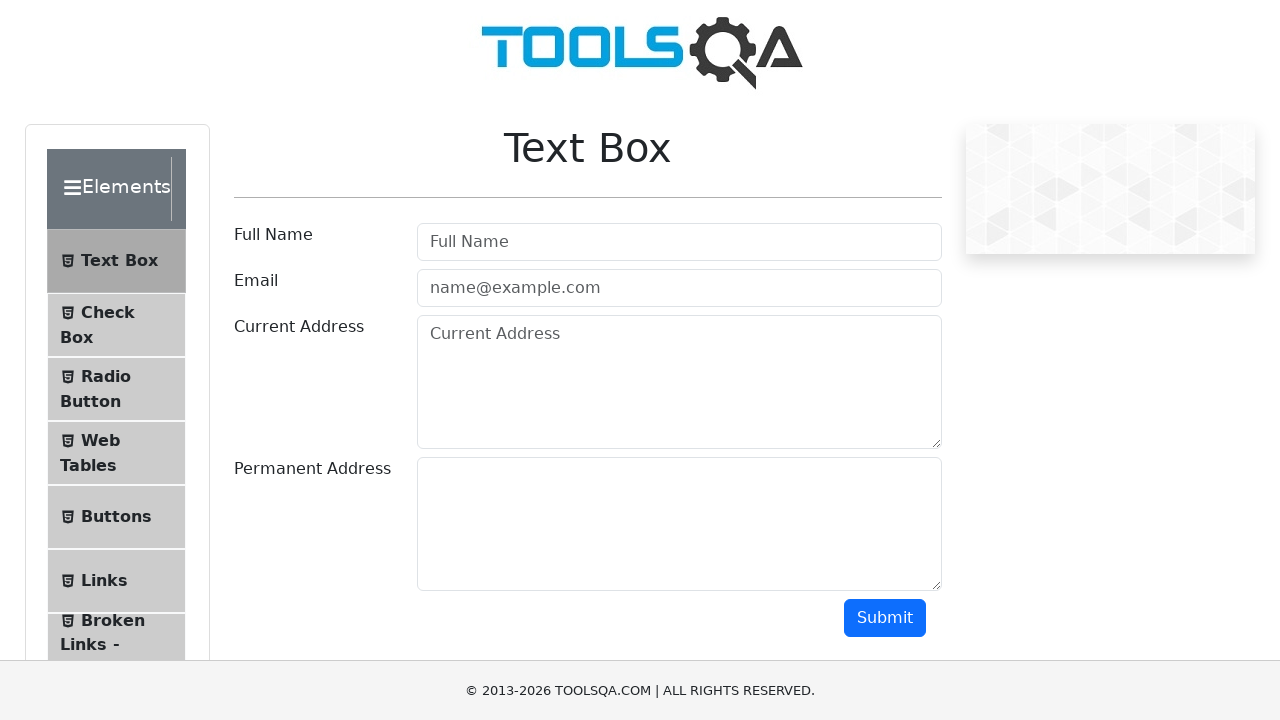

Filled user name field with 'John Doe' on #userName
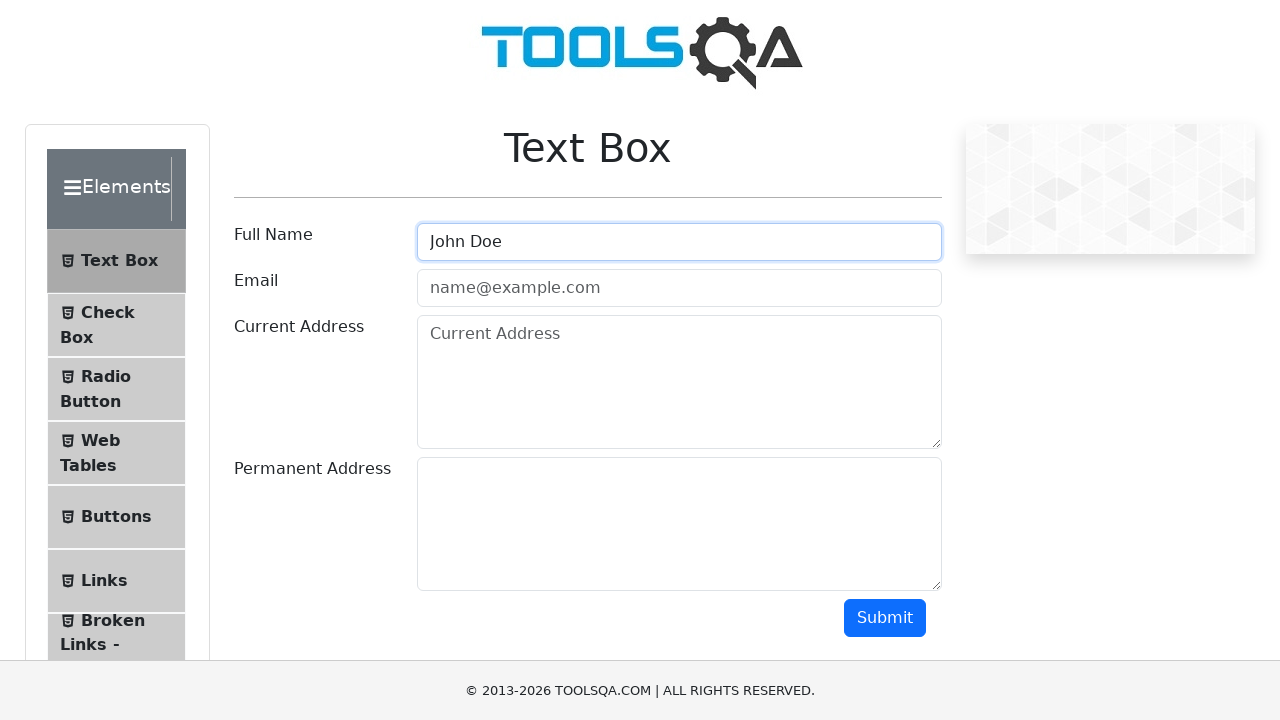

Filled email field with 'john.doe@example.com' on #userEmail
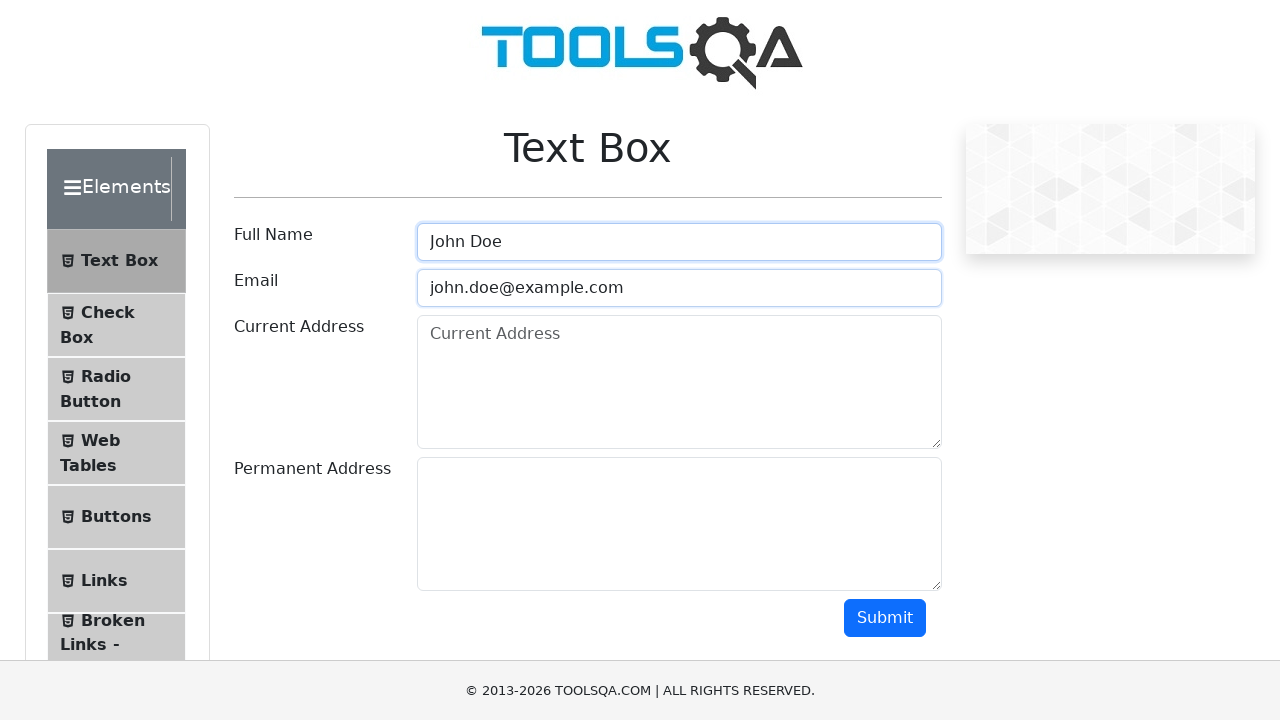

Filled current address field with '123 Main Street, City, State 12345' on #currentAddress
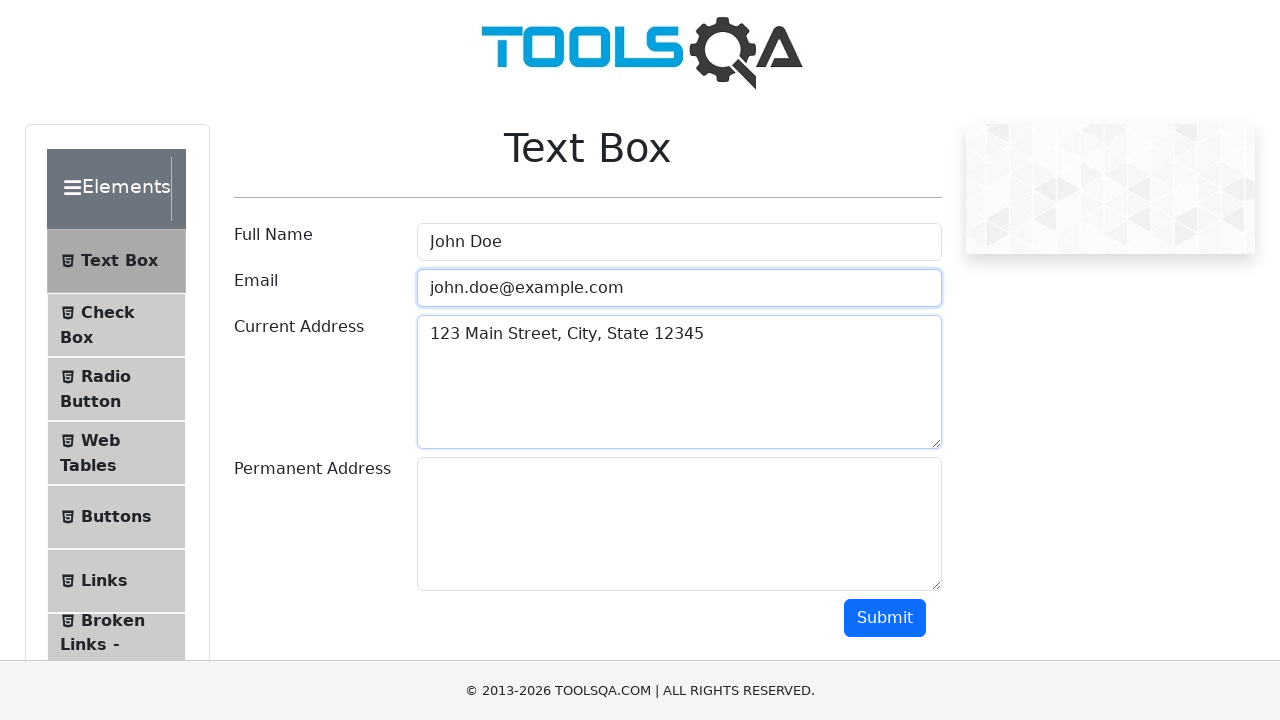

Filled permanent address field with '456 Second Street, City, State 67890' on #permanentAddress
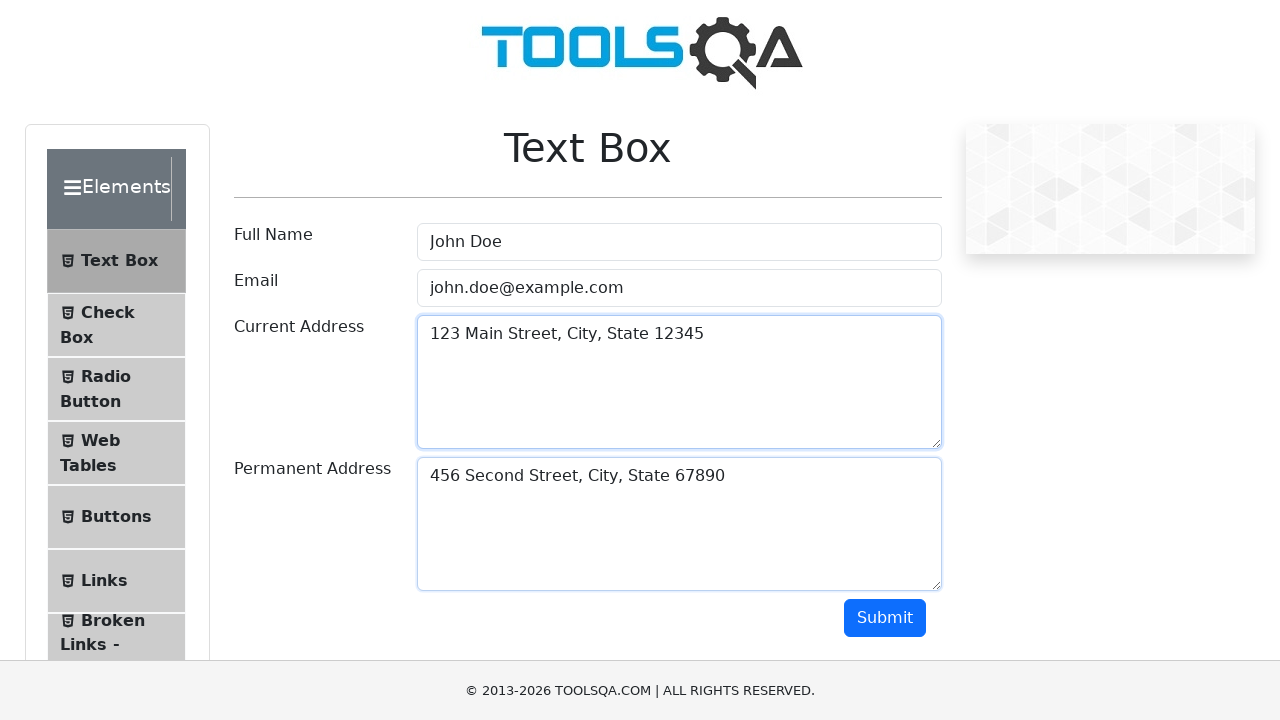

Clicked submit button to submit the form at (885, 618) on #submit
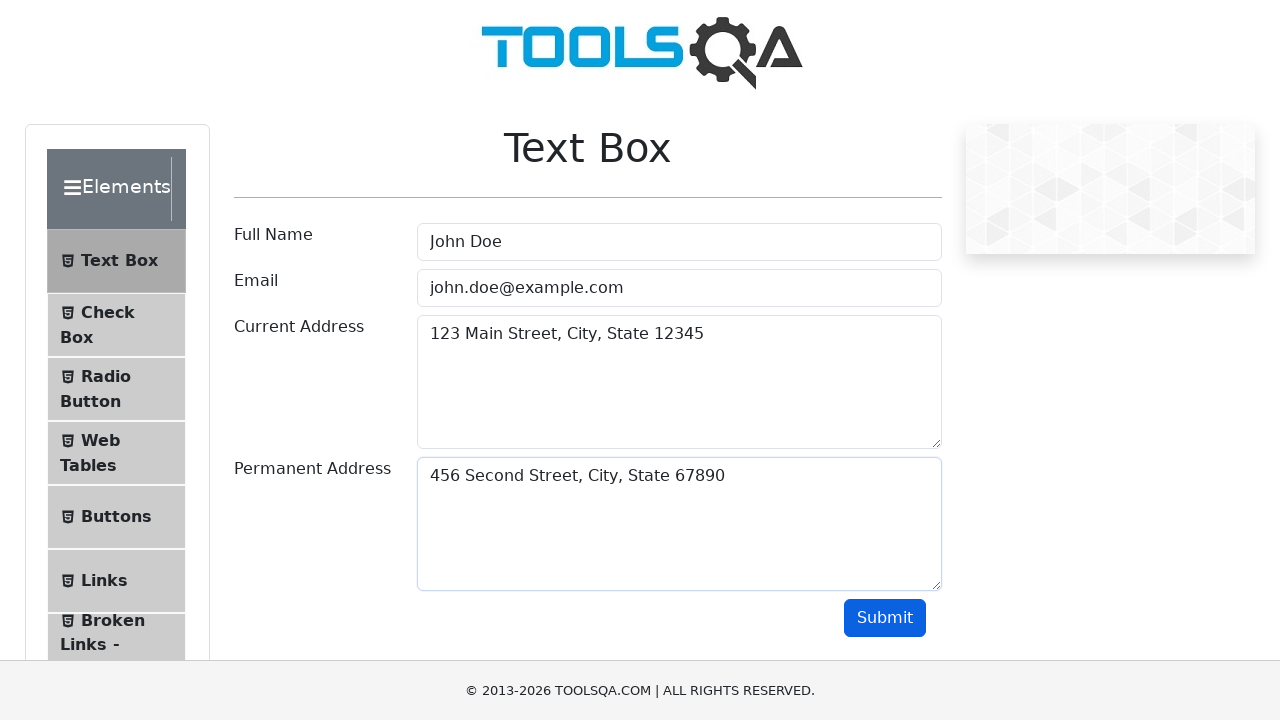

Form submission results loaded and output section is visible
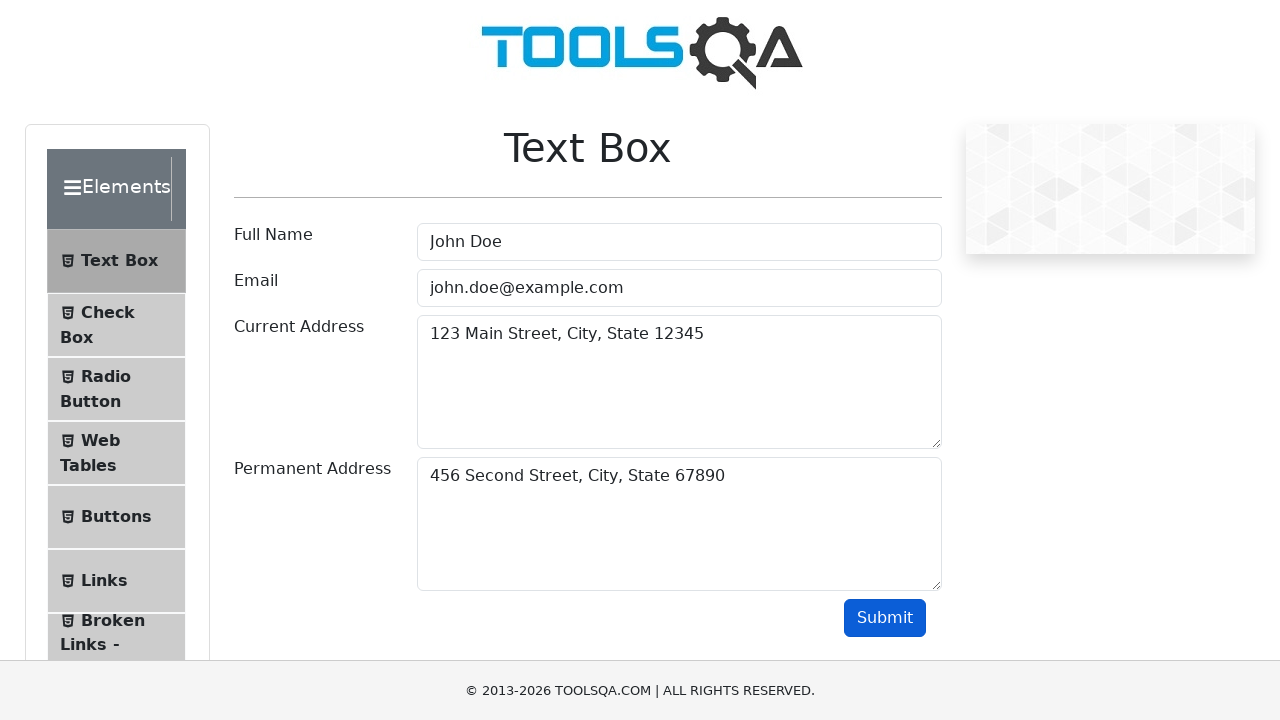

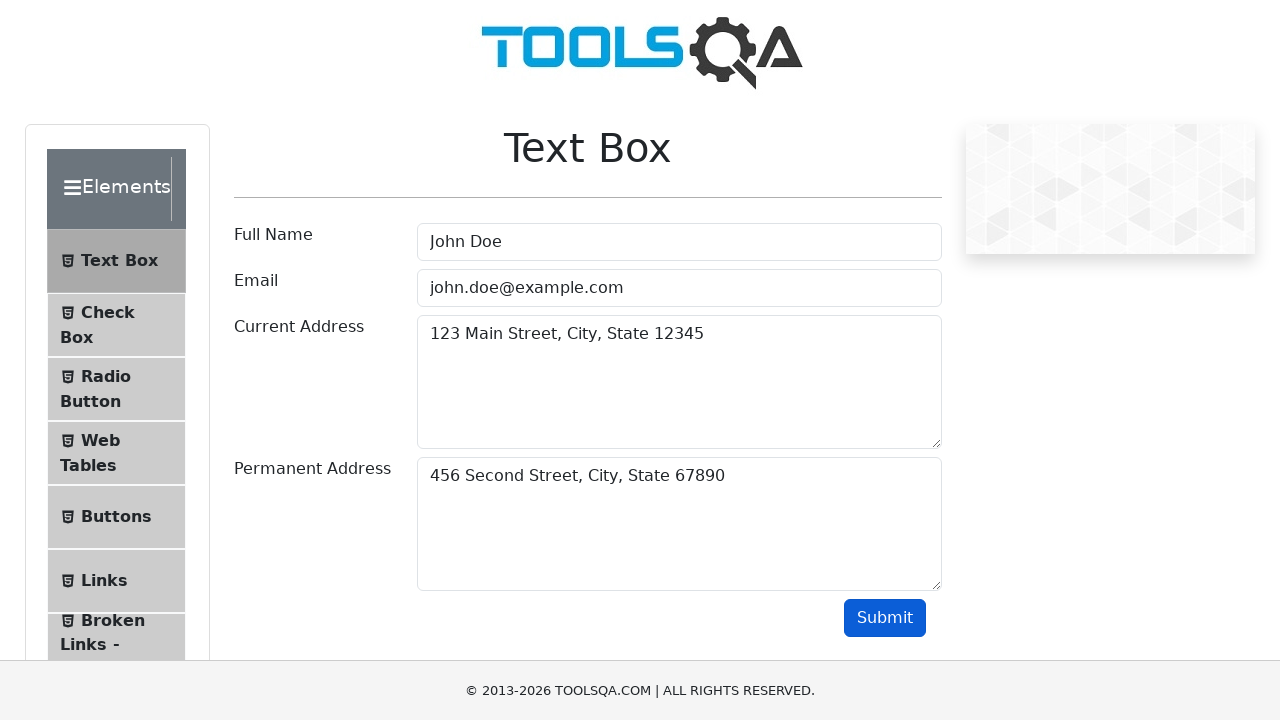